Tests JavaScript alert handling by clicking an alert button, capturing alert text, dismissing it, and verifying the result message

Starting URL: https://the-internet.herokuapp.com/javascript_alerts

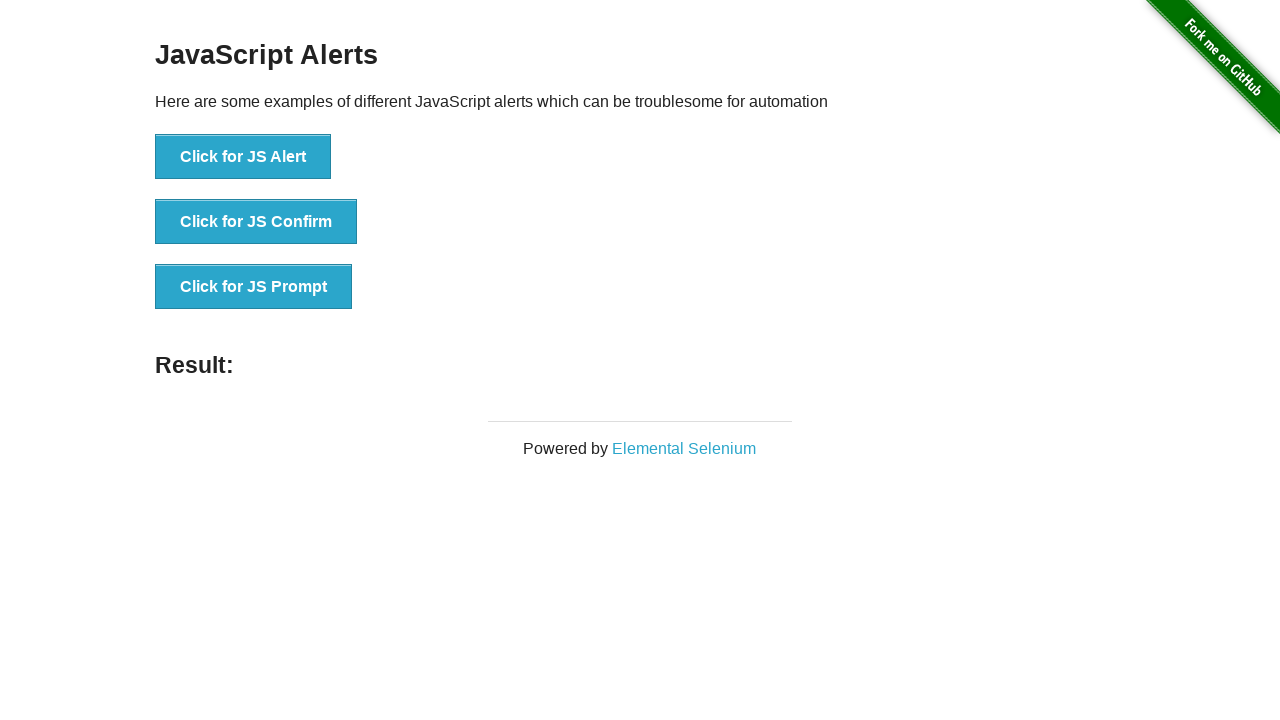

Verified alert message text is 'I am a JS Alert'
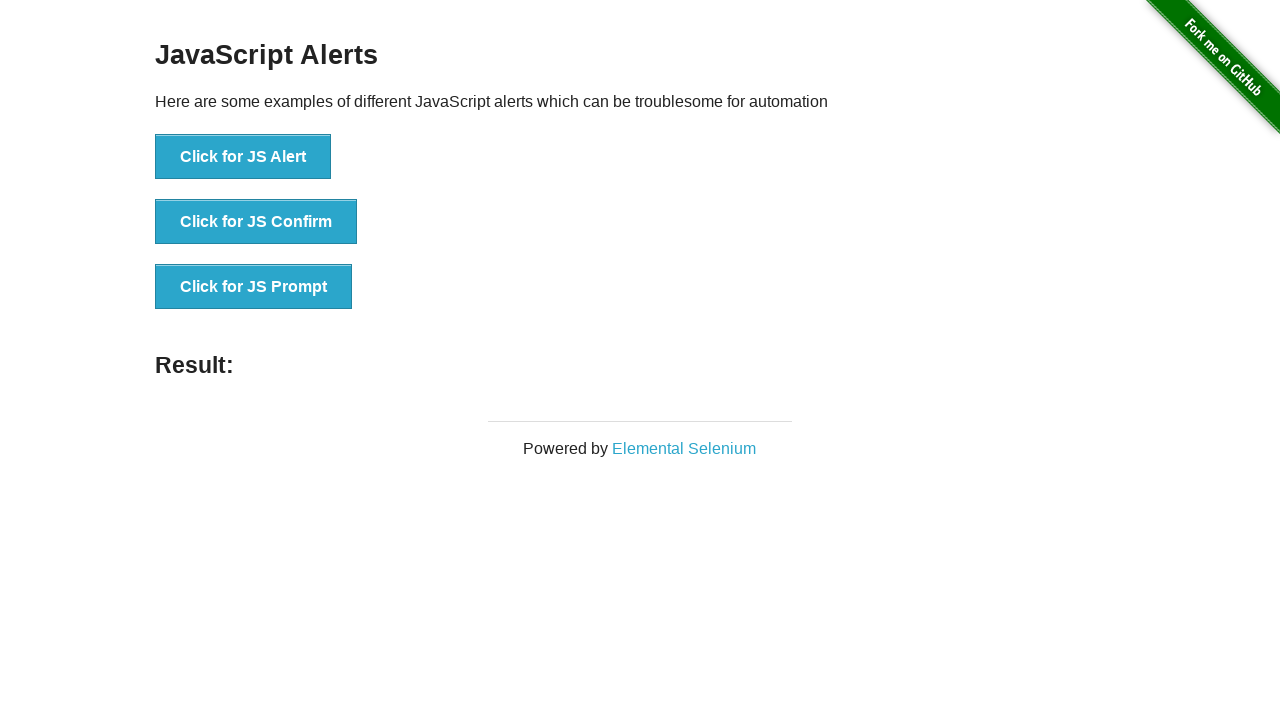

Clicked the 'Click for JS Alert' button at (243, 157) on button:has-text('Click for JS Alert')
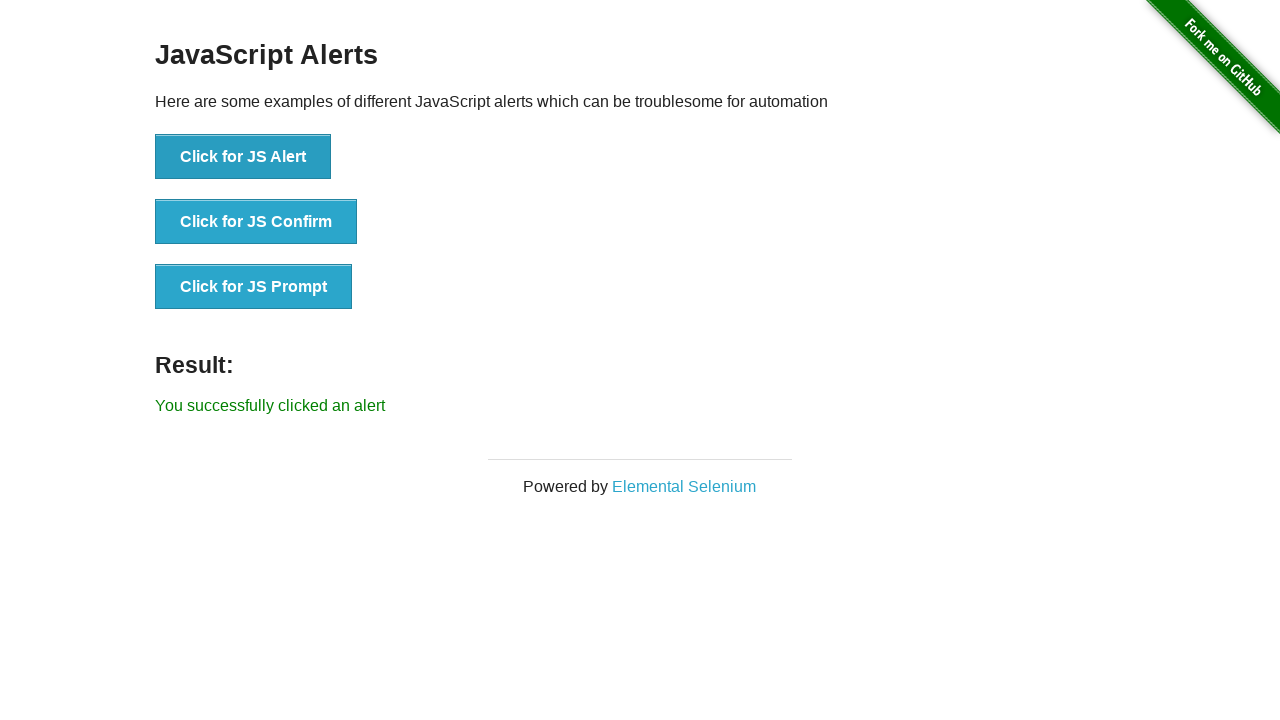

Verified result message 'You successfully clicked an alert' appeared
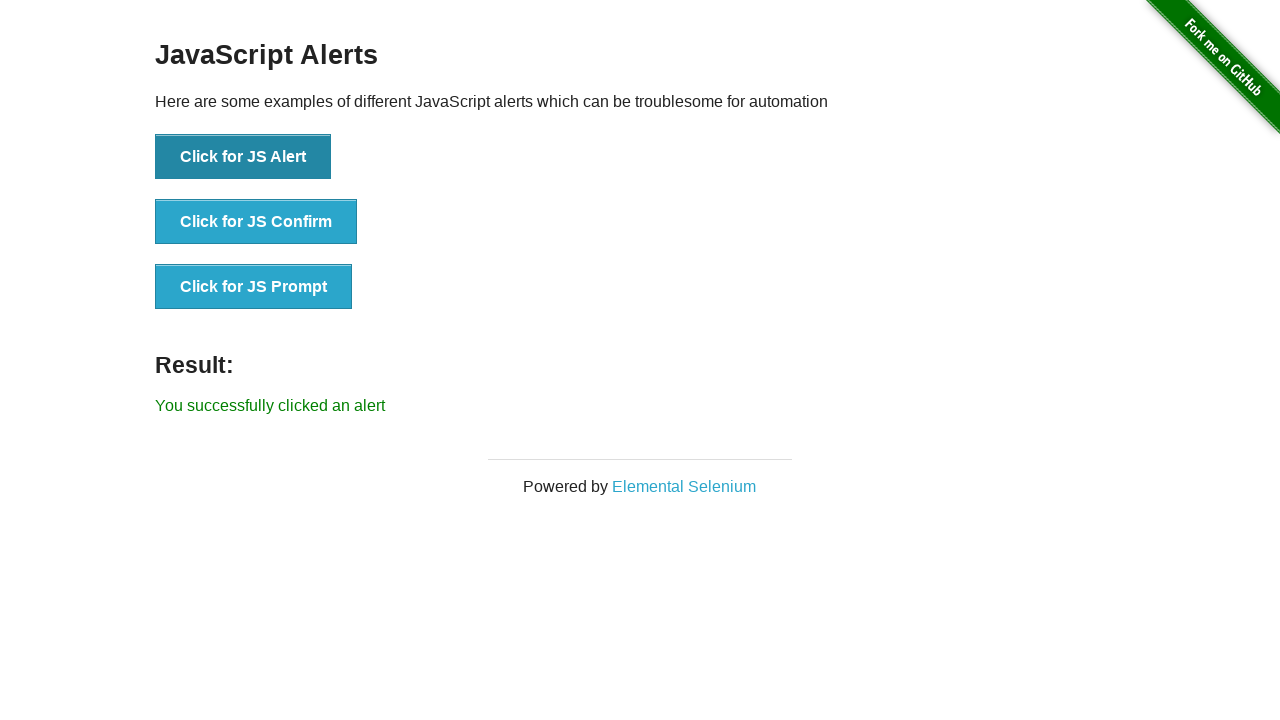

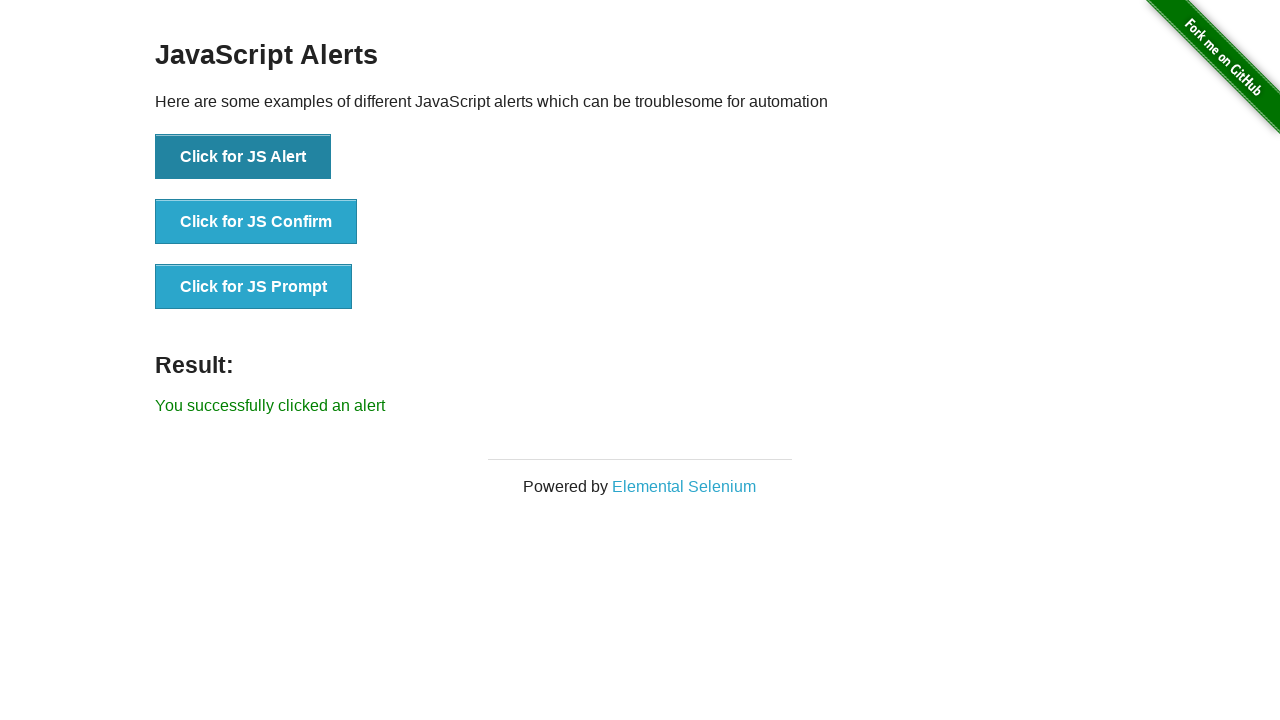